Tests custom radio button interaction on Angular Material by clicking on a Winter radio button and verifying it becomes selected

Starting URL: https://material.angular.io/components/radio/examples

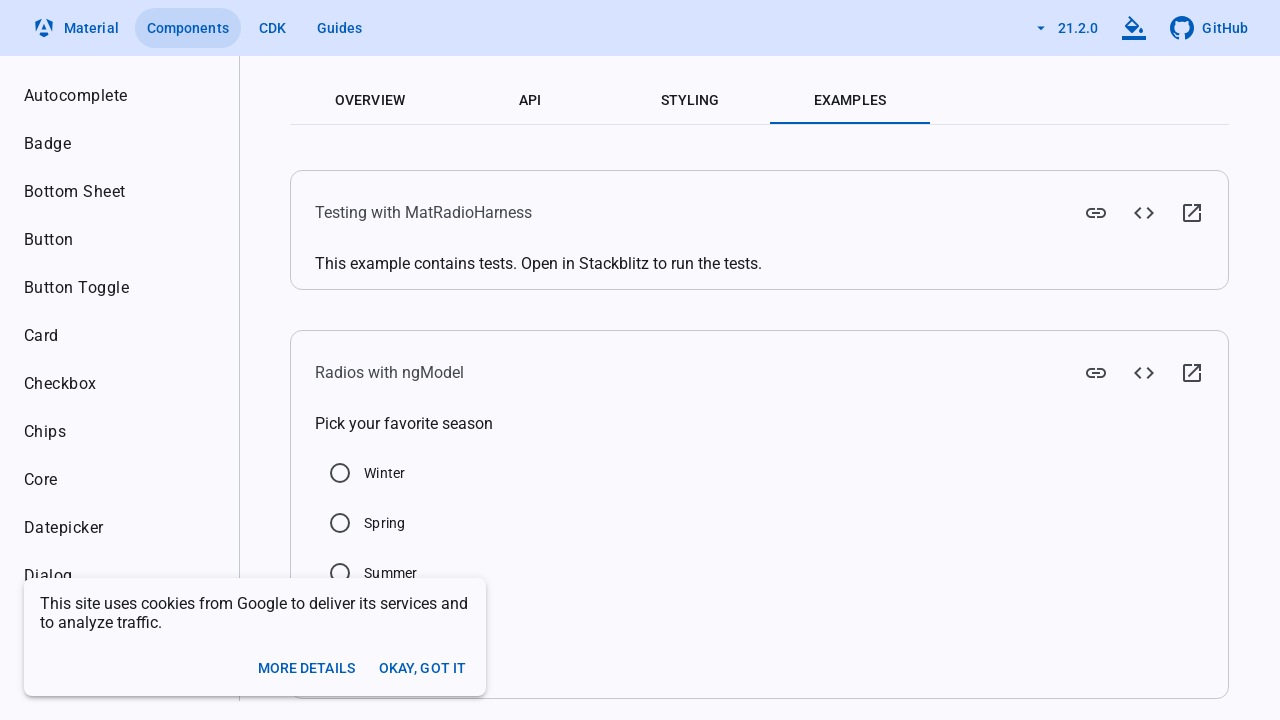

Waited 2000ms for page to load
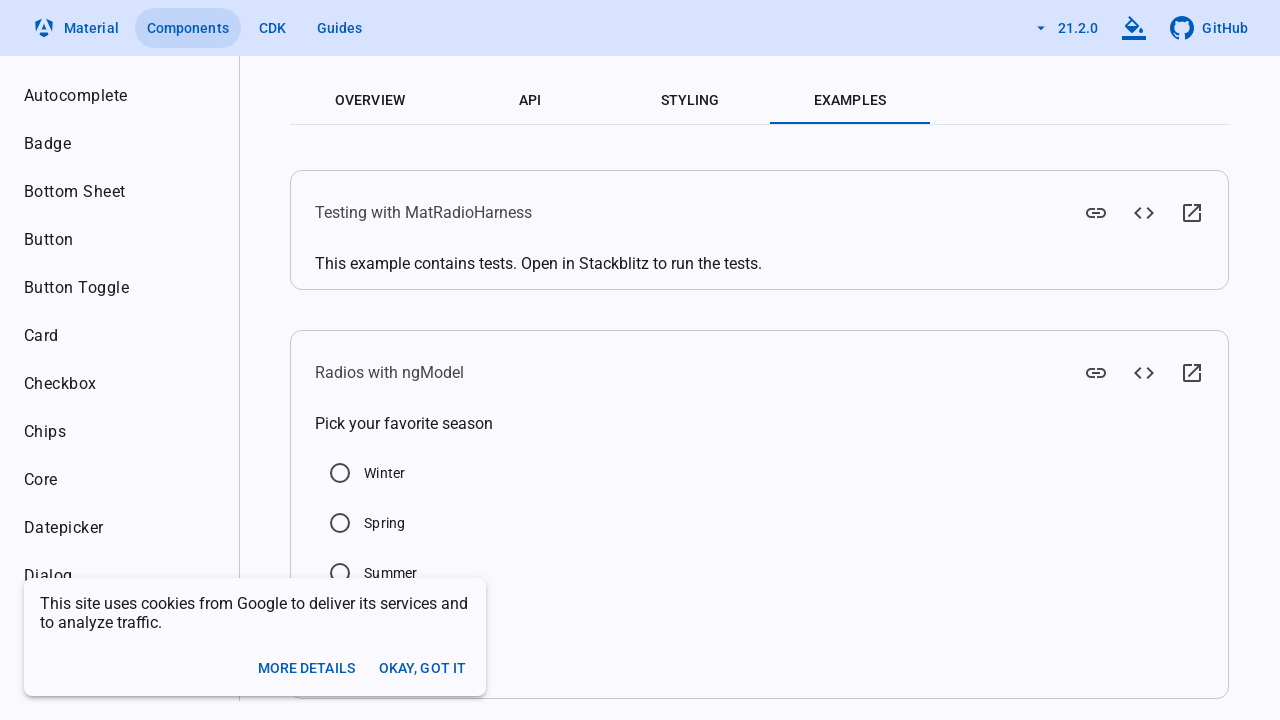

Located Winter radio button element
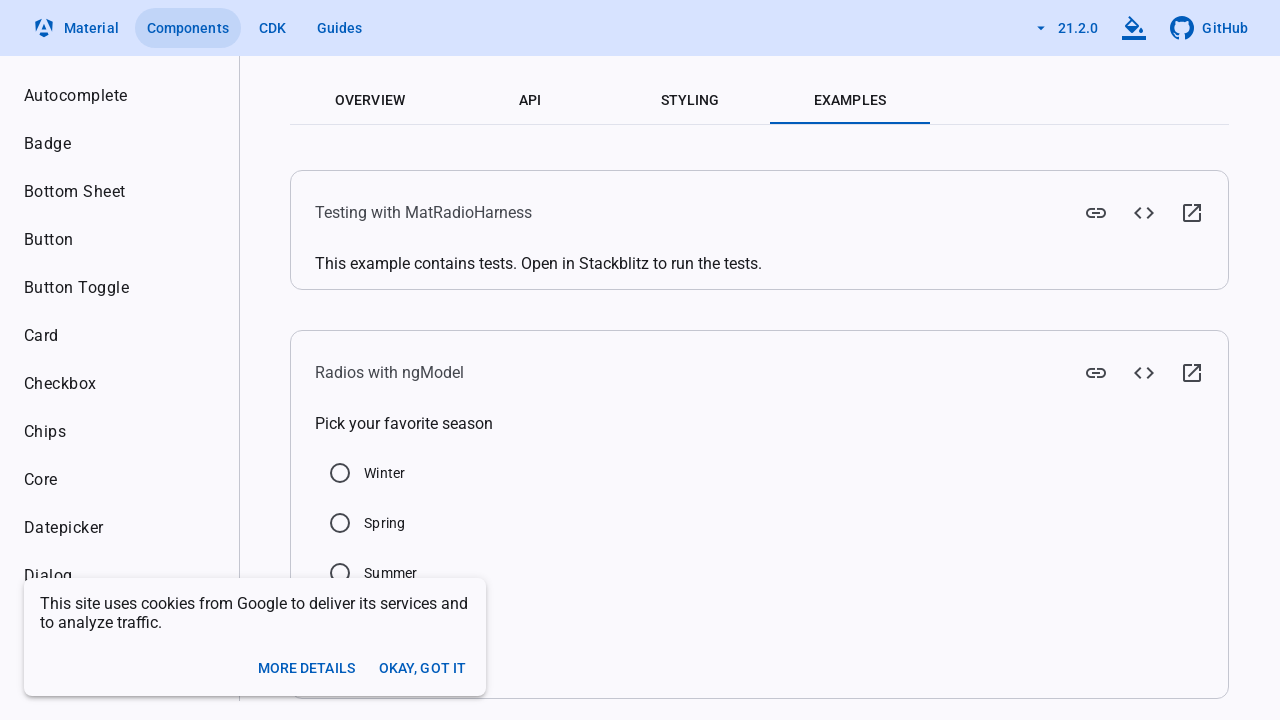

Scrolled Winter radio button into view
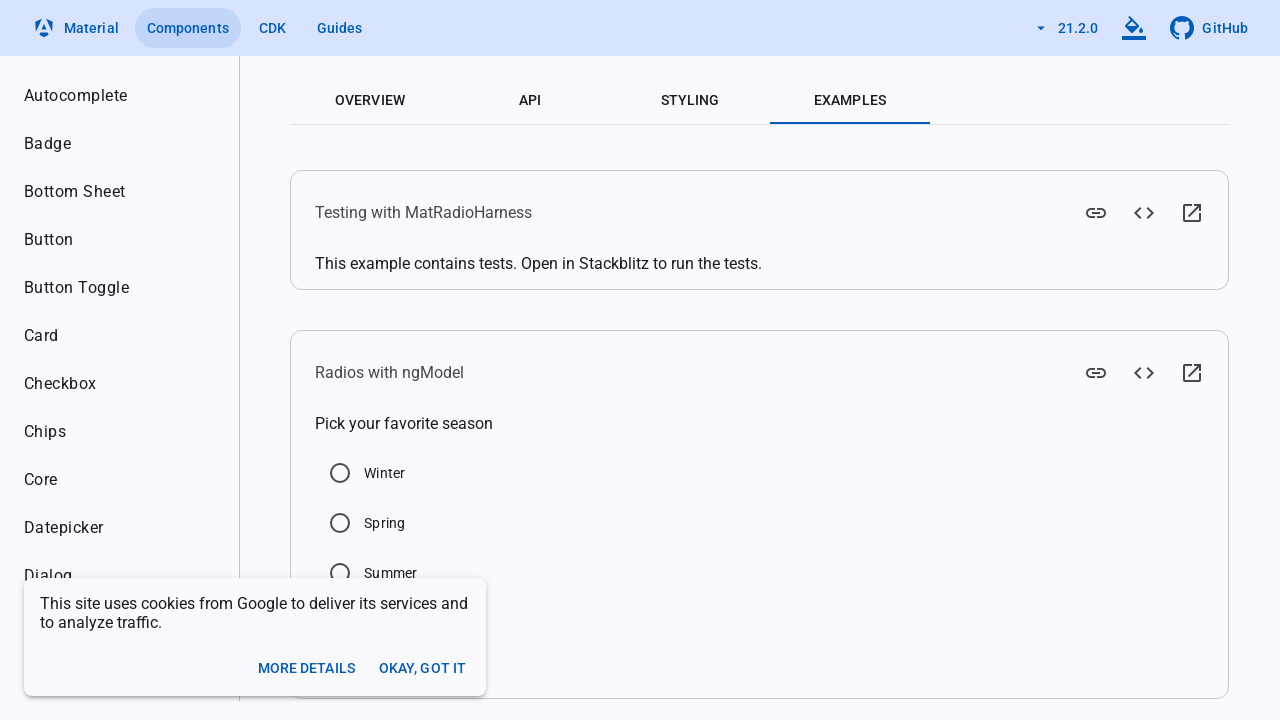

Clicked Winter radio button using JavaScript evaluation
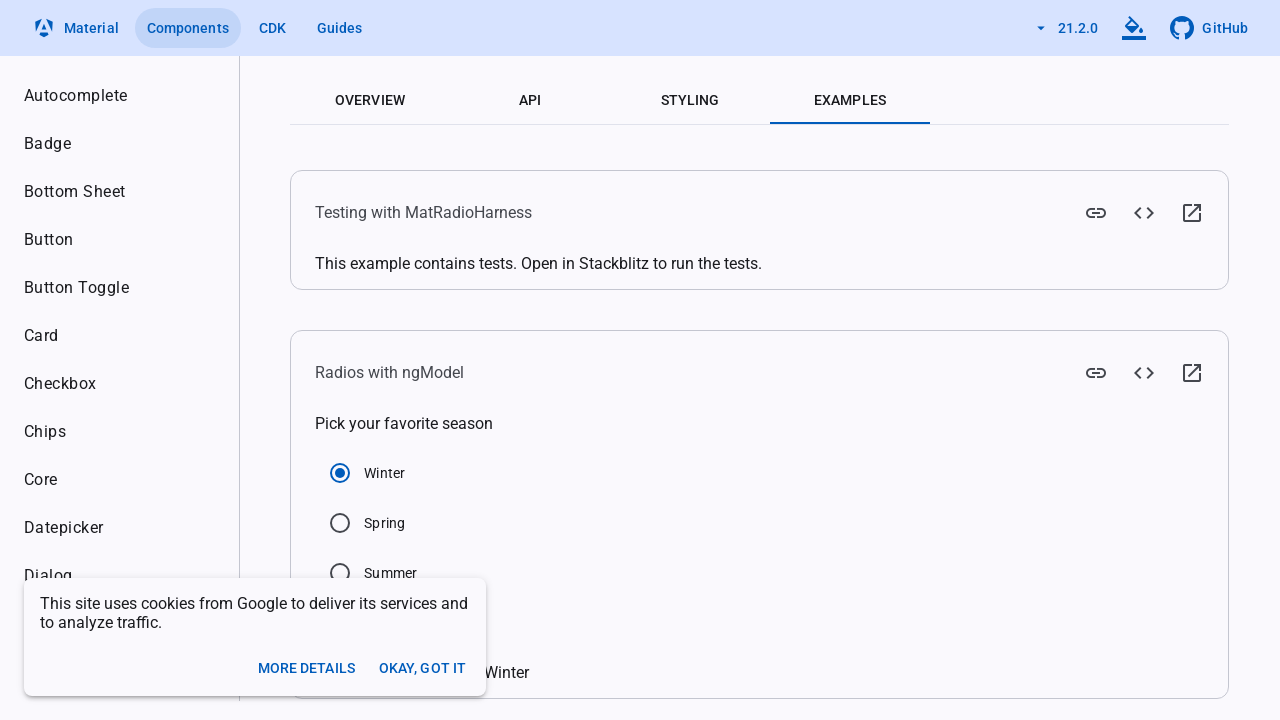

Verified Winter radio button is checked and selected
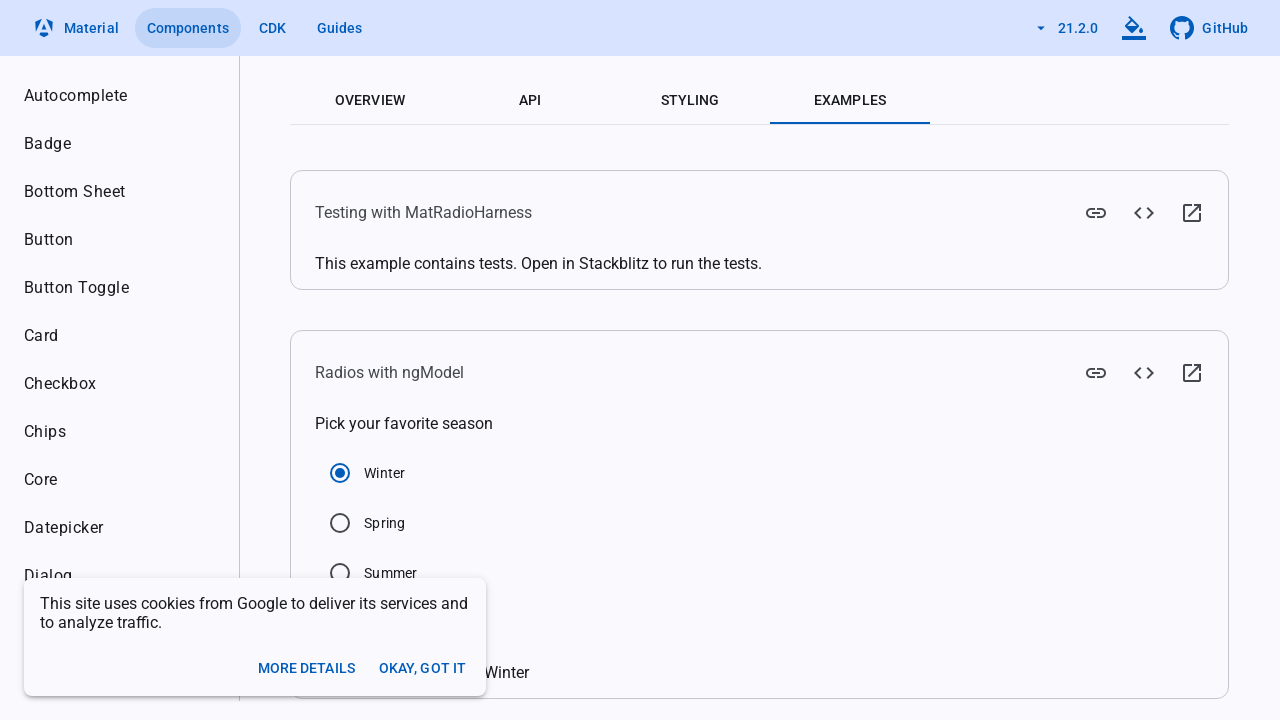

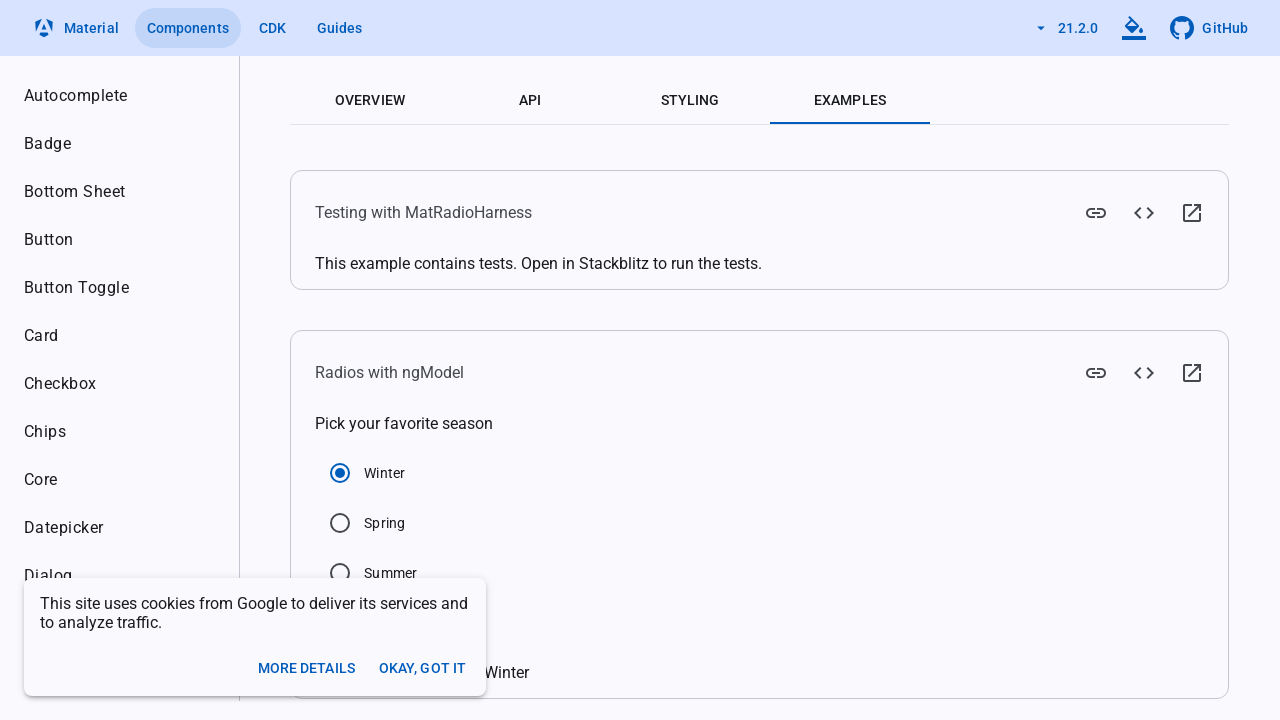